Tests opting out of A/B tests by adding an opt-out cookie after visiting the page, then refreshing to verify the change takes effect.

Starting URL: http://the-internet.herokuapp.com/abtest

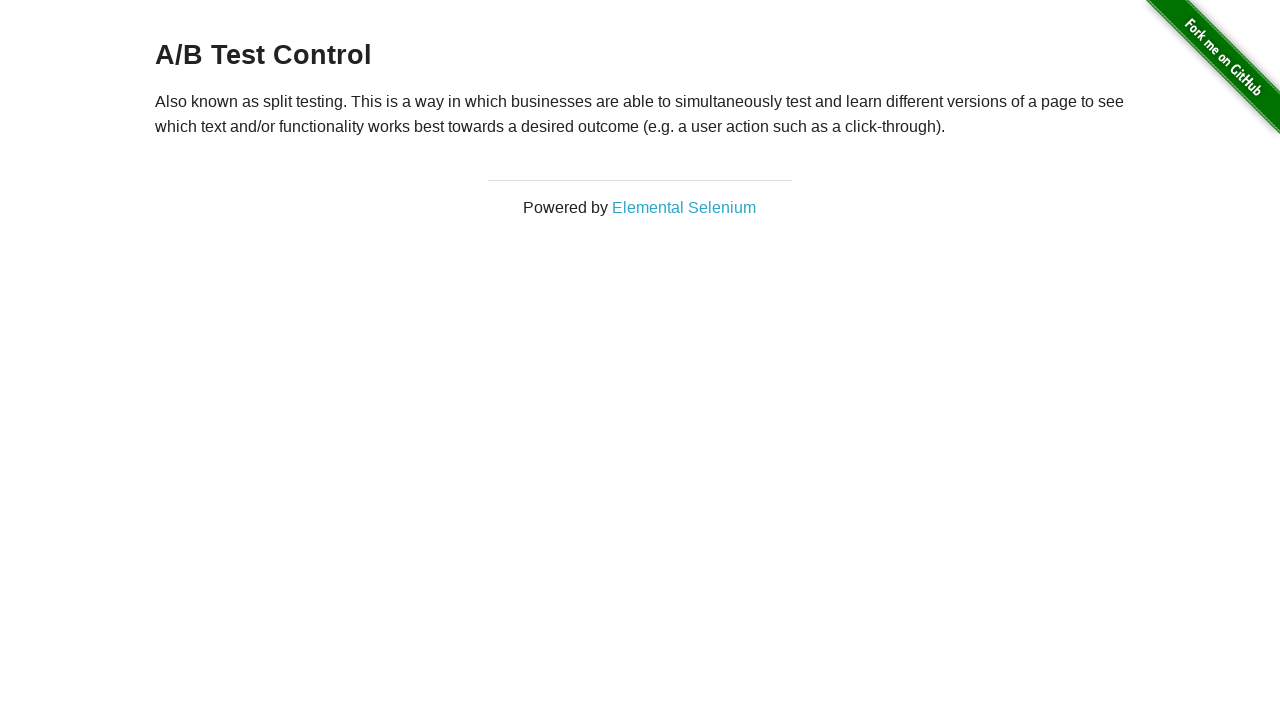

Retrieved initial heading text from h3 element
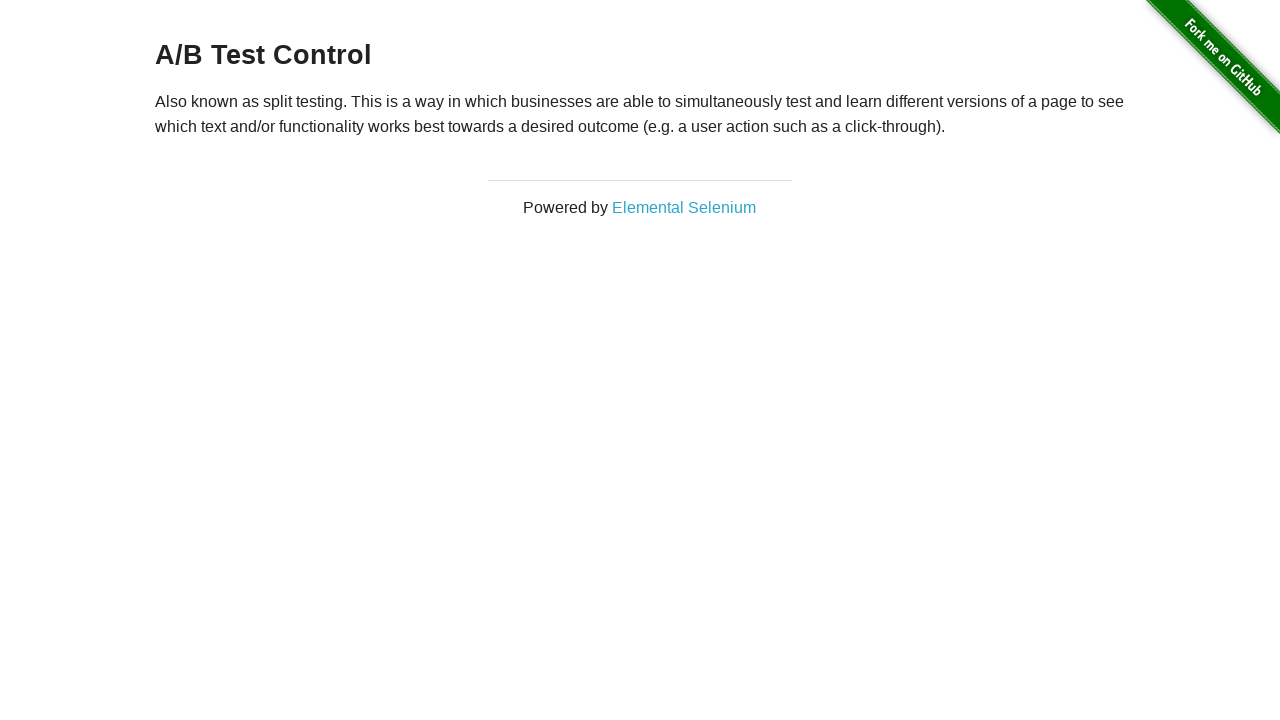

Verified heading starts with 'A/B Test'
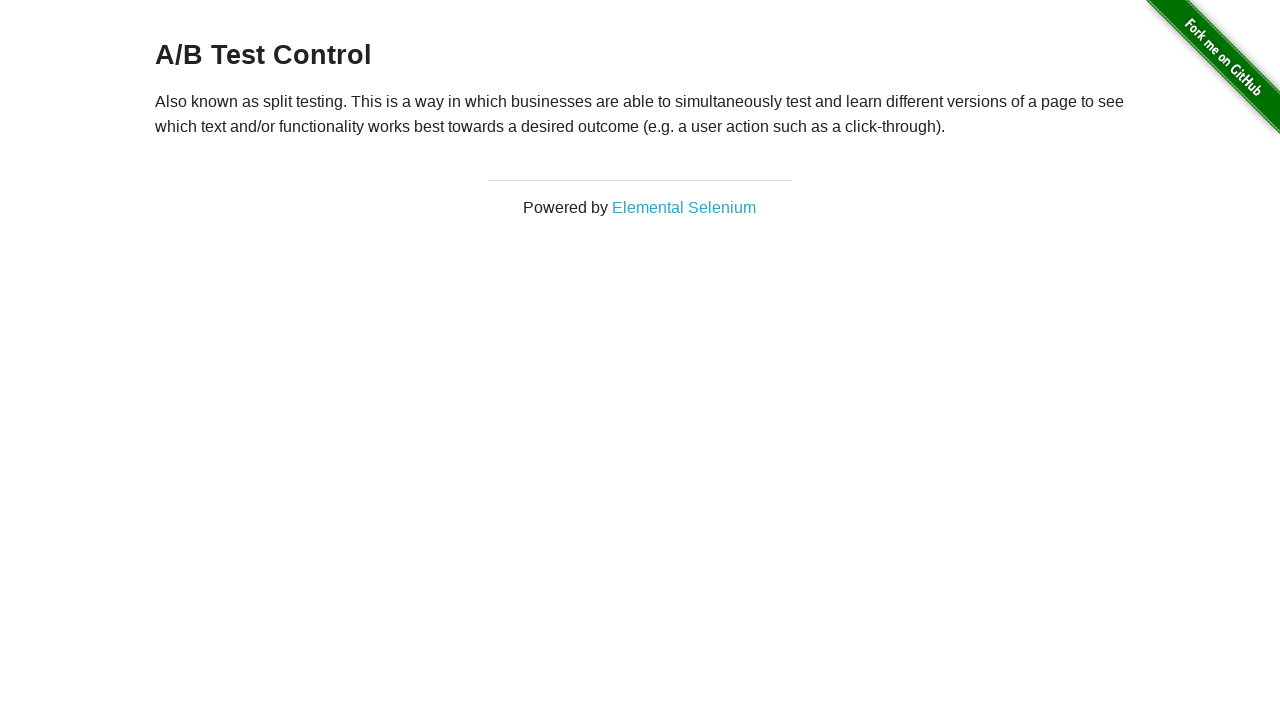

Added optimizelyOptOut cookie with value 'true'
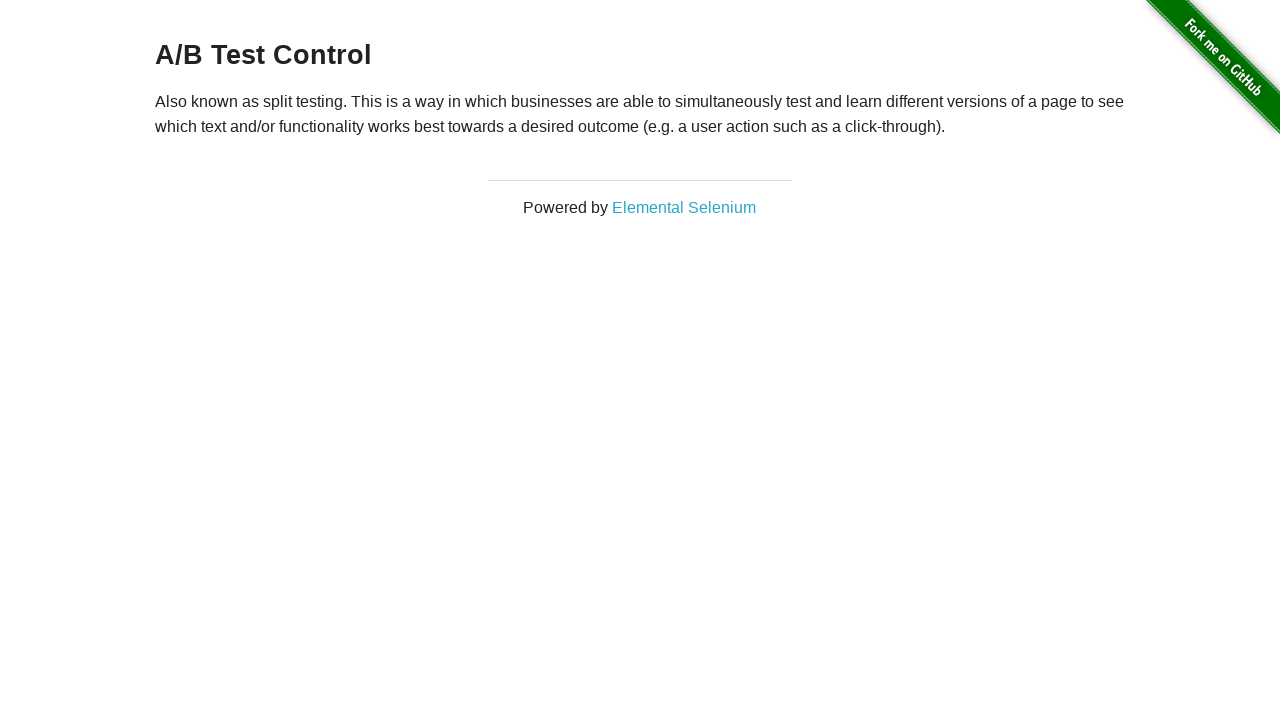

Reloaded page to apply opt-out cookie
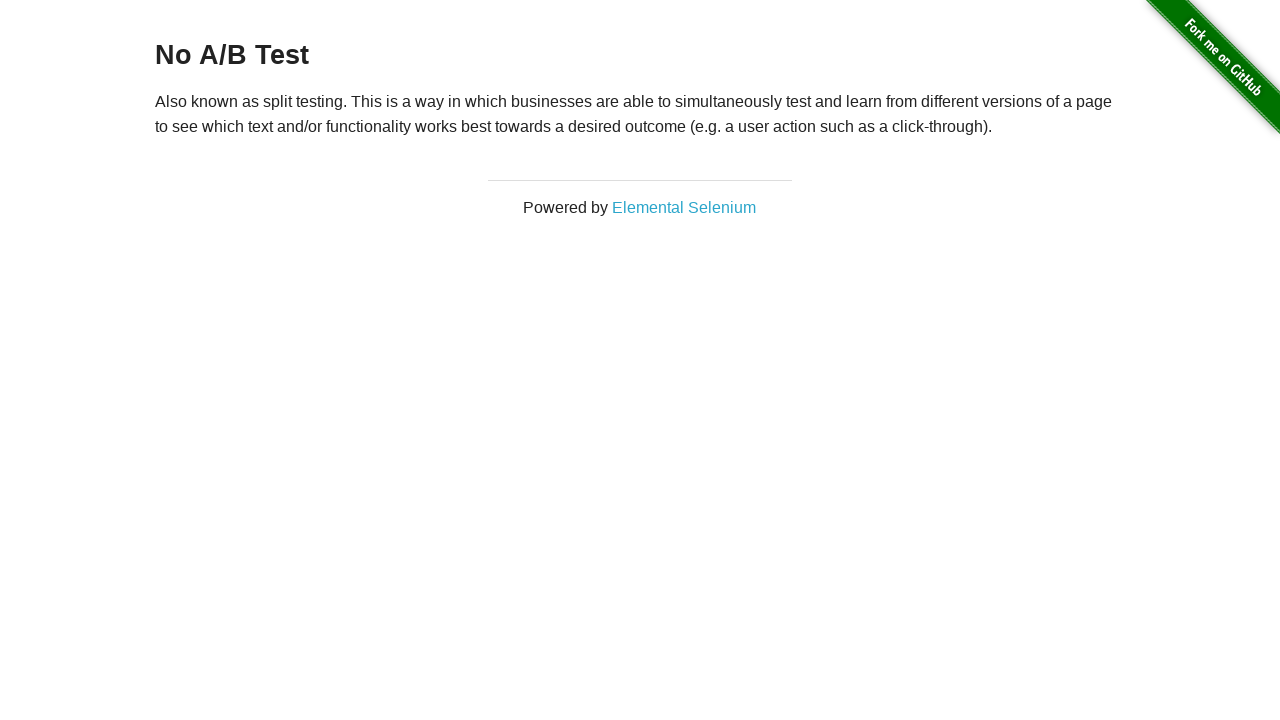

Retrieved heading text after page reload
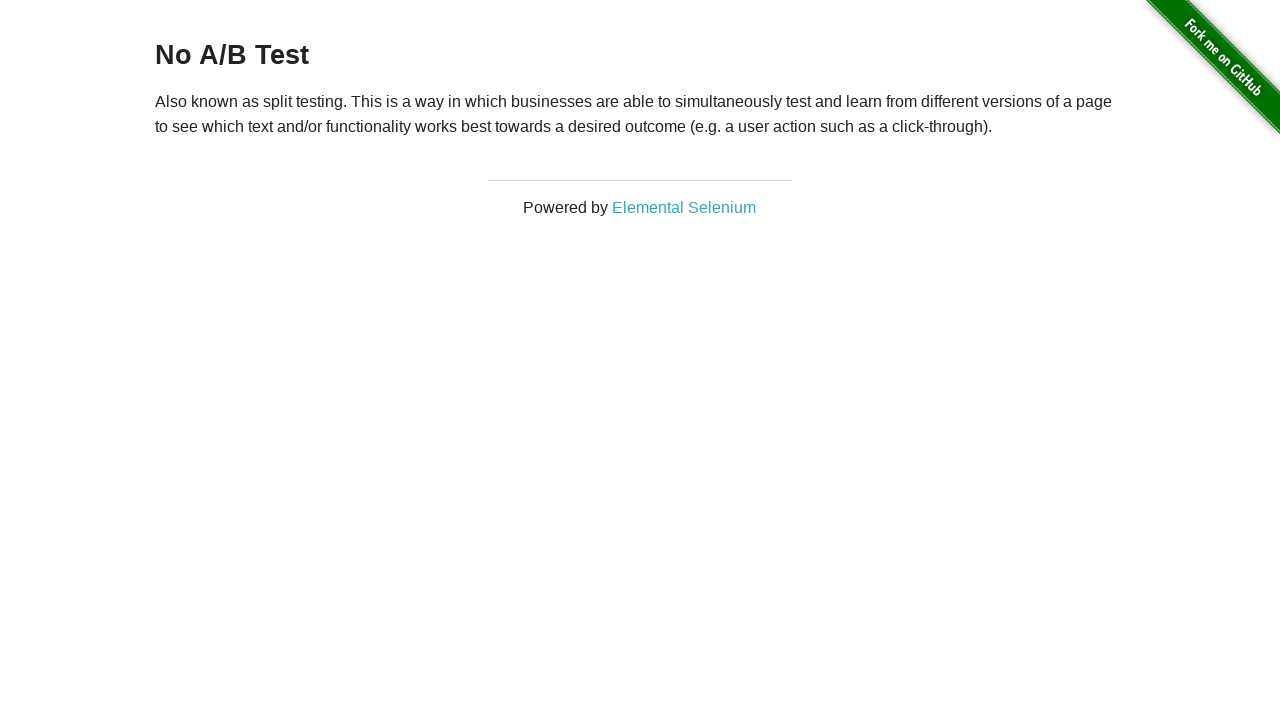

Verified heading equals 'No A/B Test', confirming opt-out was successful
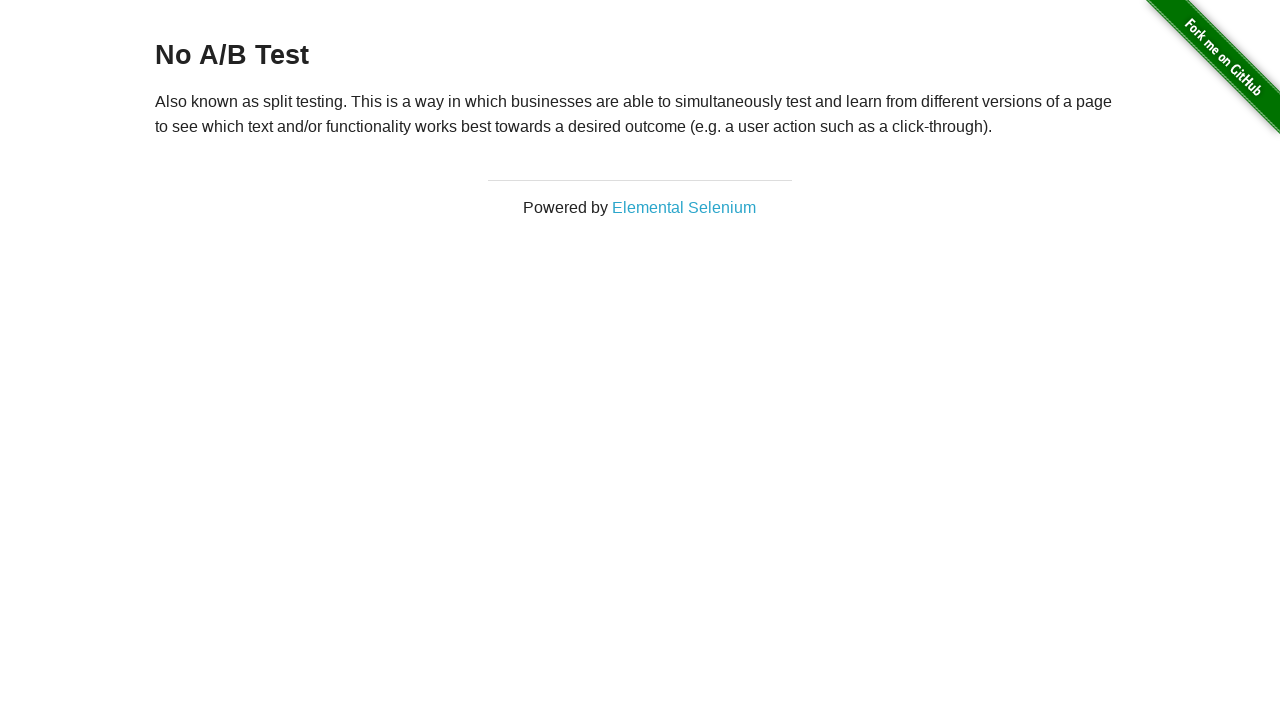

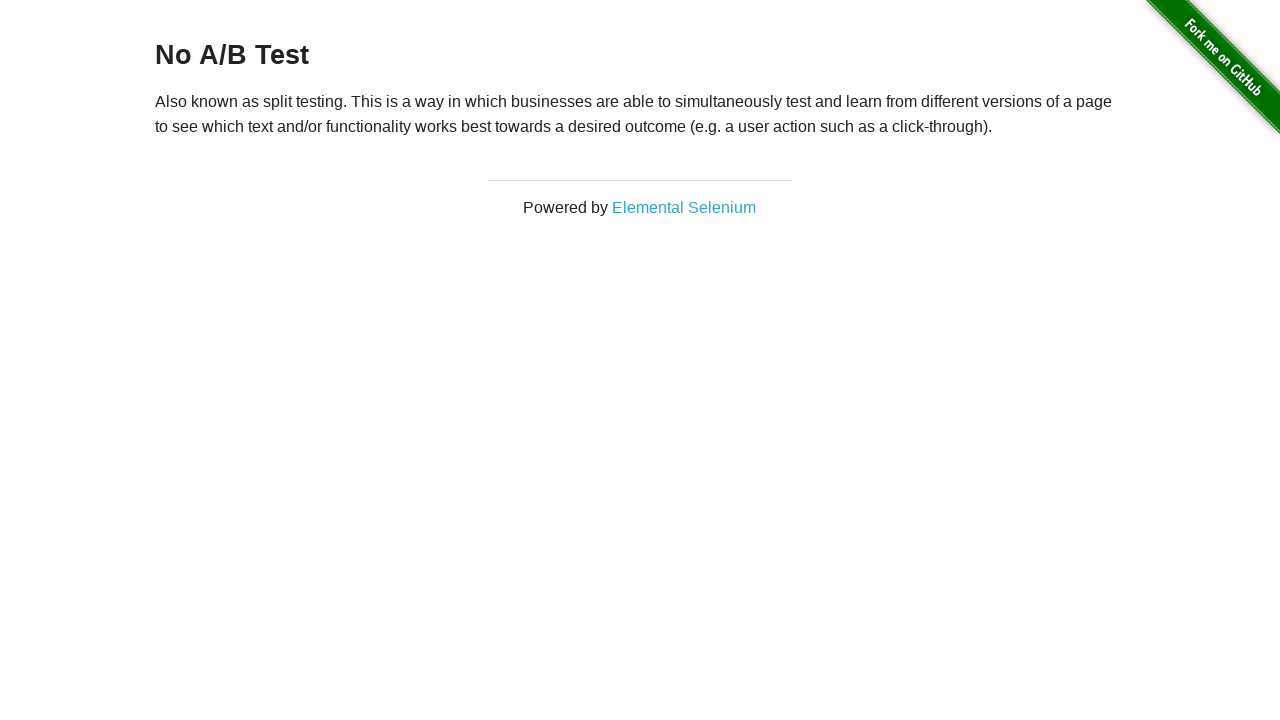